Tests multiple checkboxes by clicking all checkboxes on the page

Starting URL: https://seleniumbase.io/demo_page

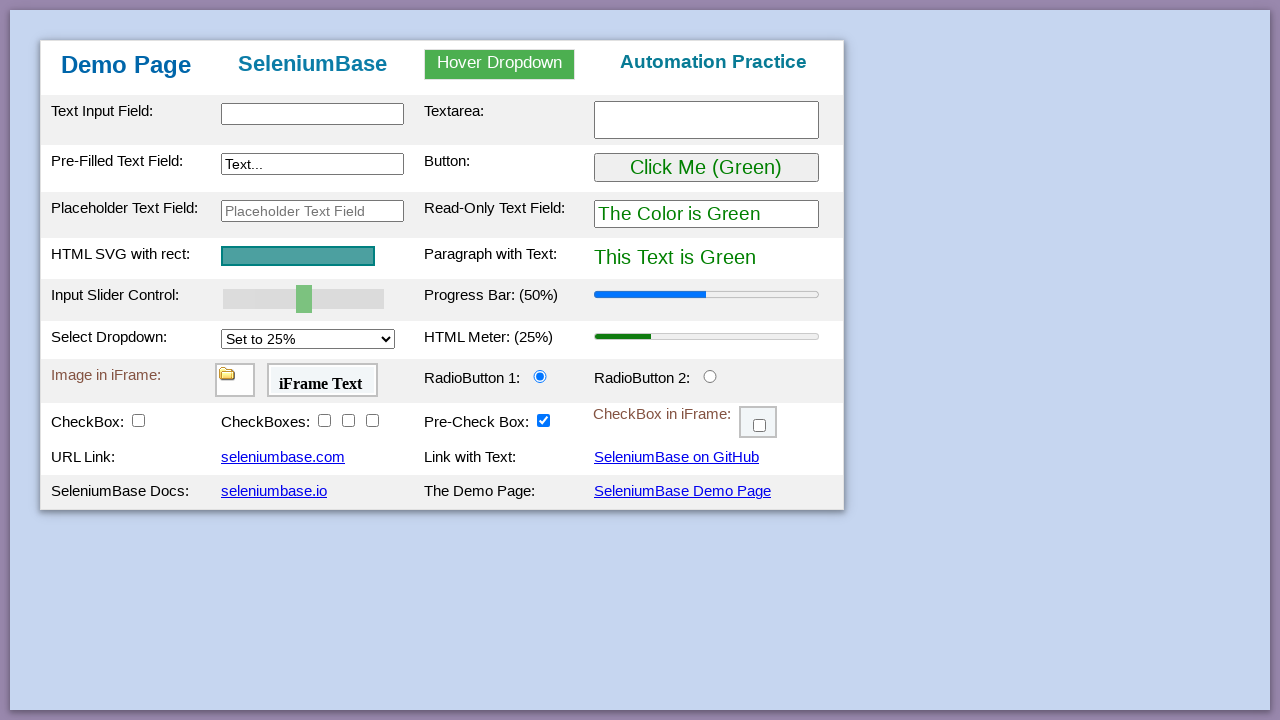

Located all checkboxes on the page
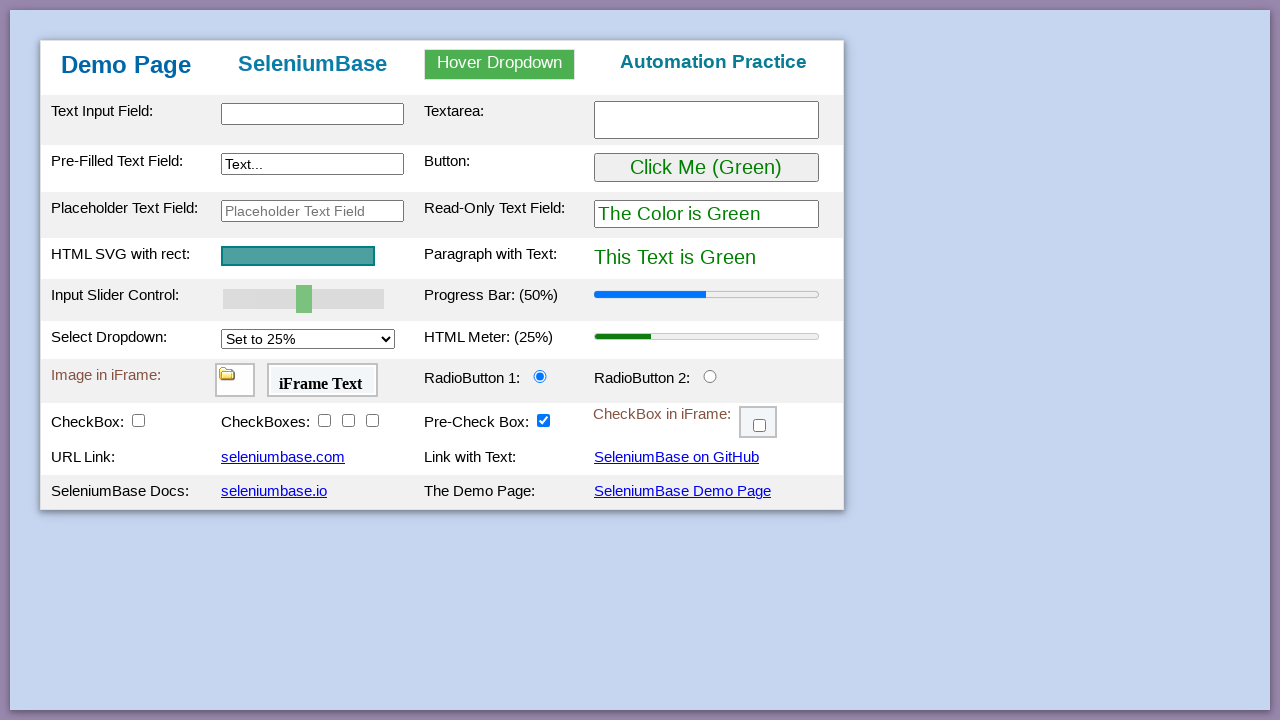

Found 5 checkboxes on the page
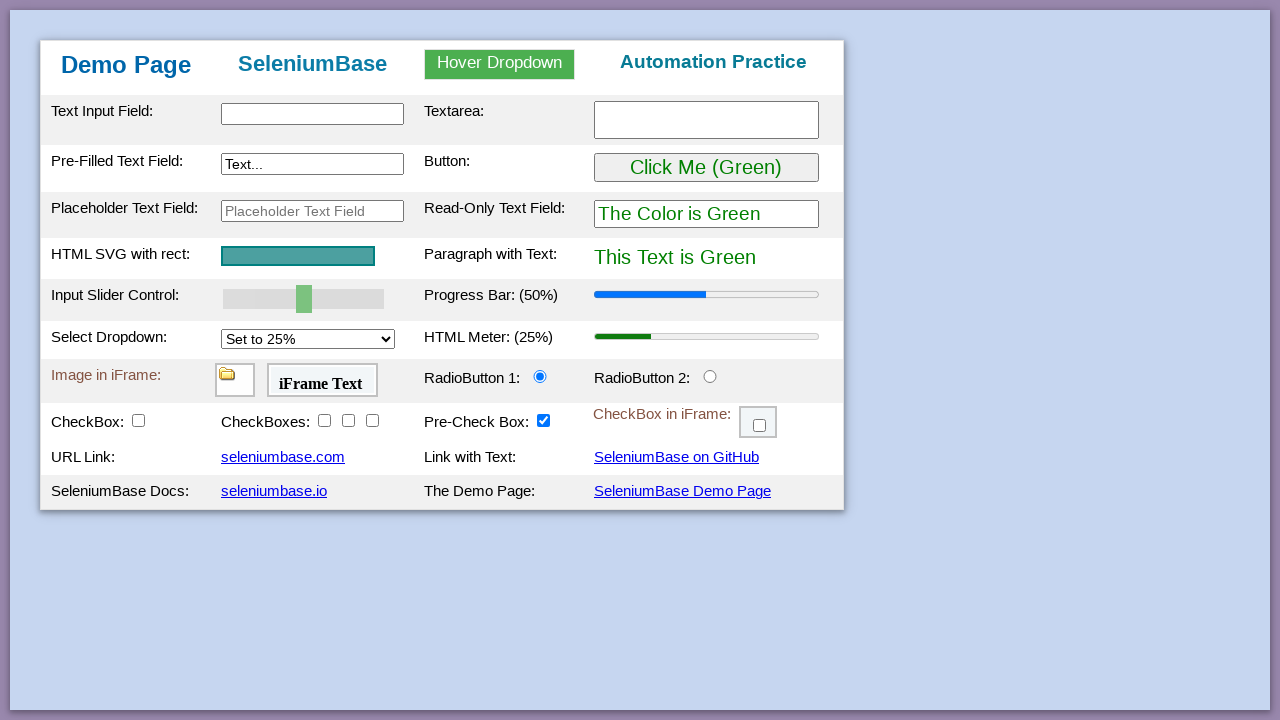

Clicked checkbox 1 of 5 at (138, 420) on input[type='checkbox'] >> nth=0
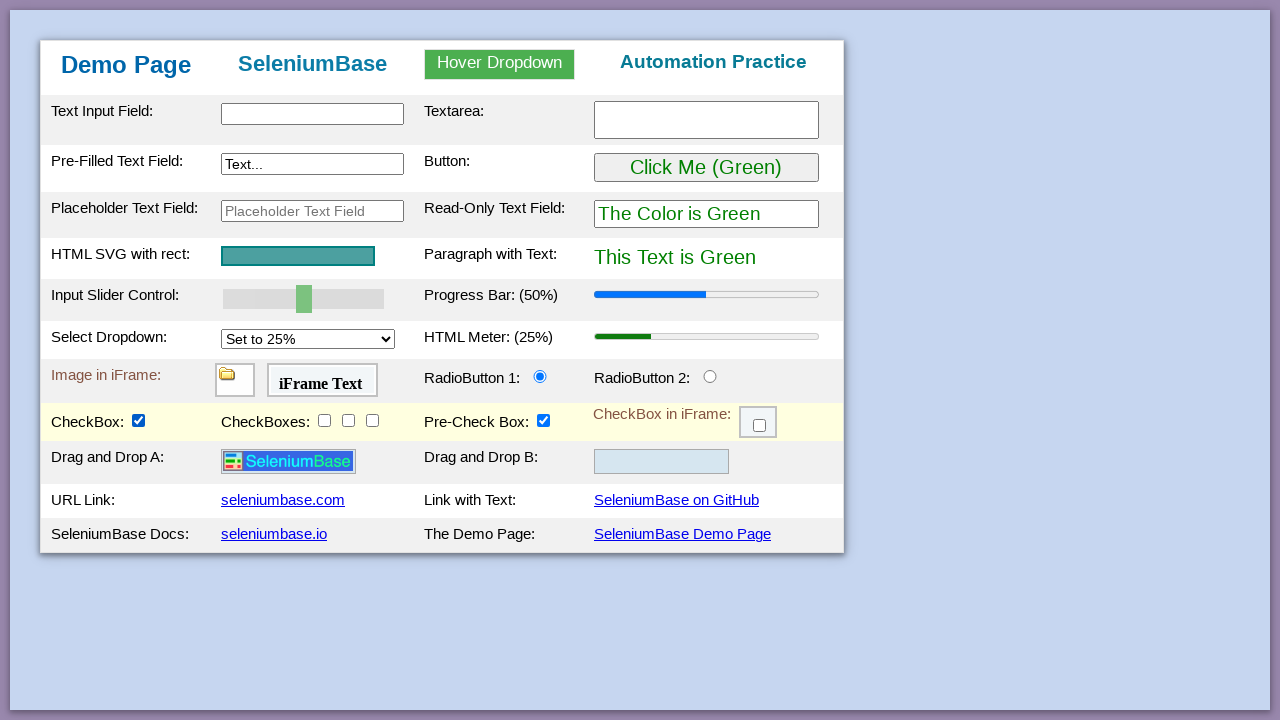

Clicked checkbox 2 of 5 at (324, 420) on input[type='checkbox'] >> nth=1
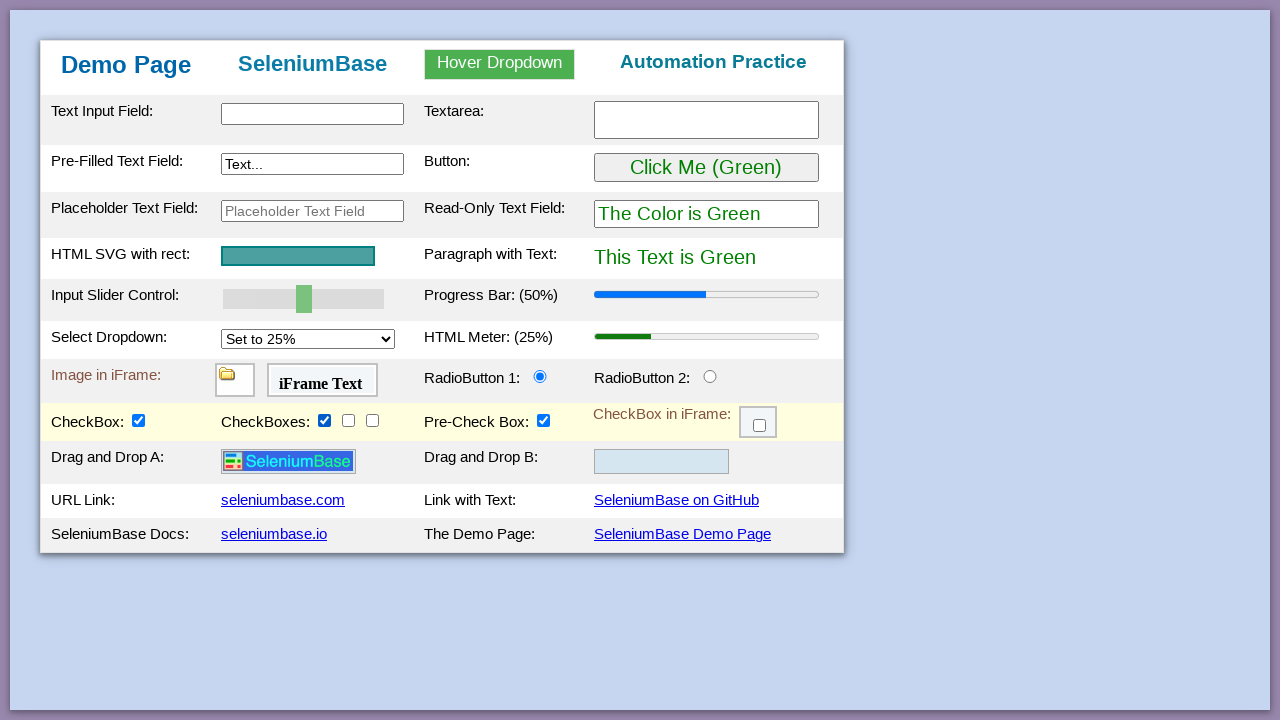

Clicked checkbox 3 of 5 at (348, 420) on input[type='checkbox'] >> nth=2
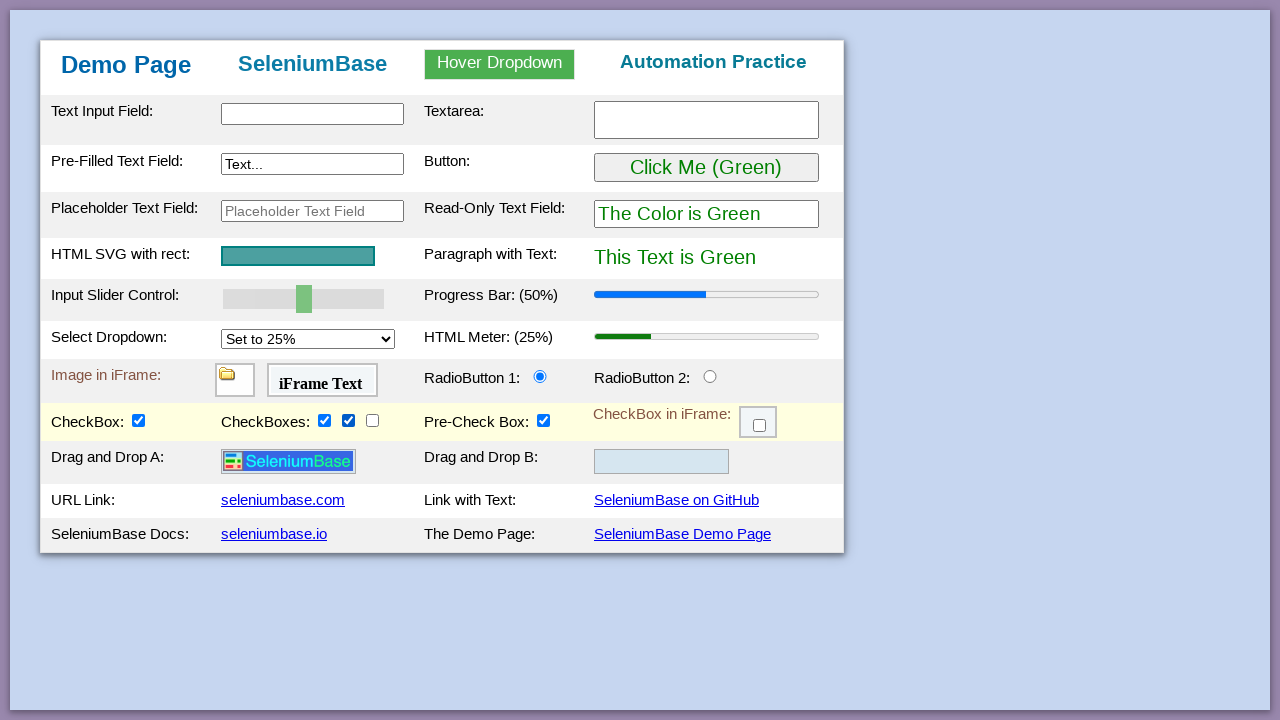

Clicked checkbox 4 of 5 at (372, 420) on input[type='checkbox'] >> nth=3
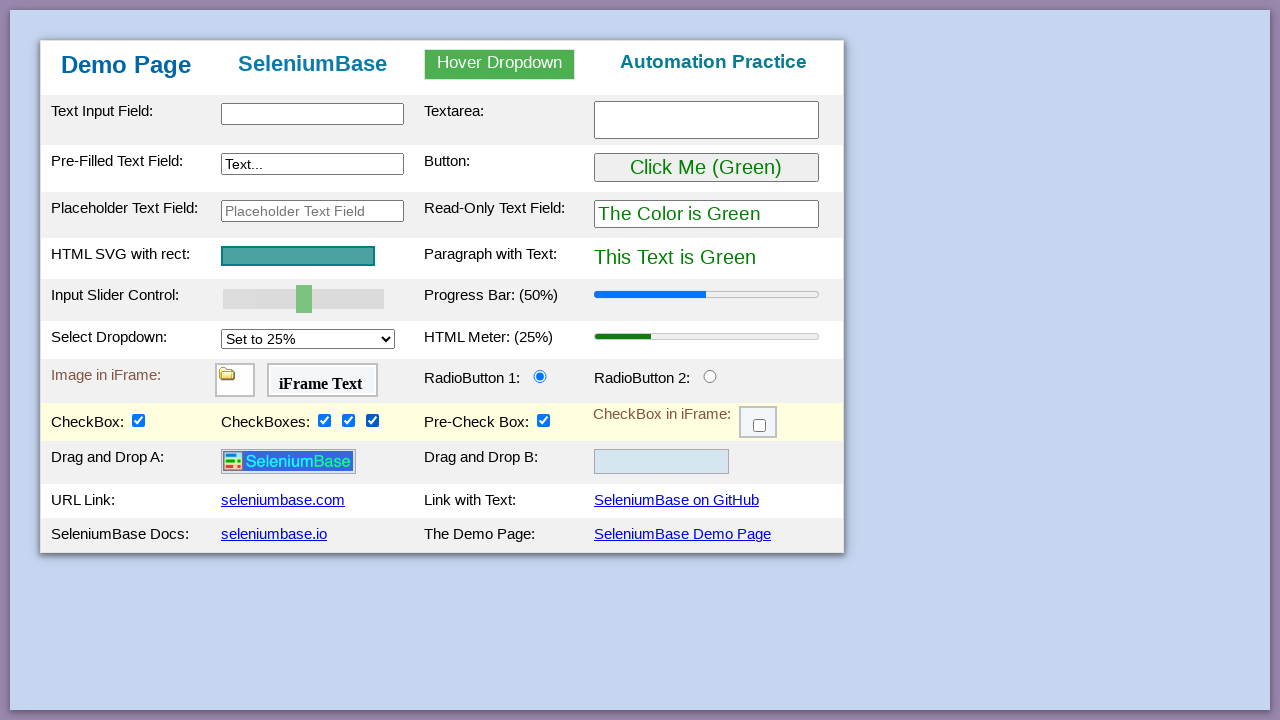

Clicked checkbox 5 of 5 at (544, 420) on input[type='checkbox'] >> nth=4
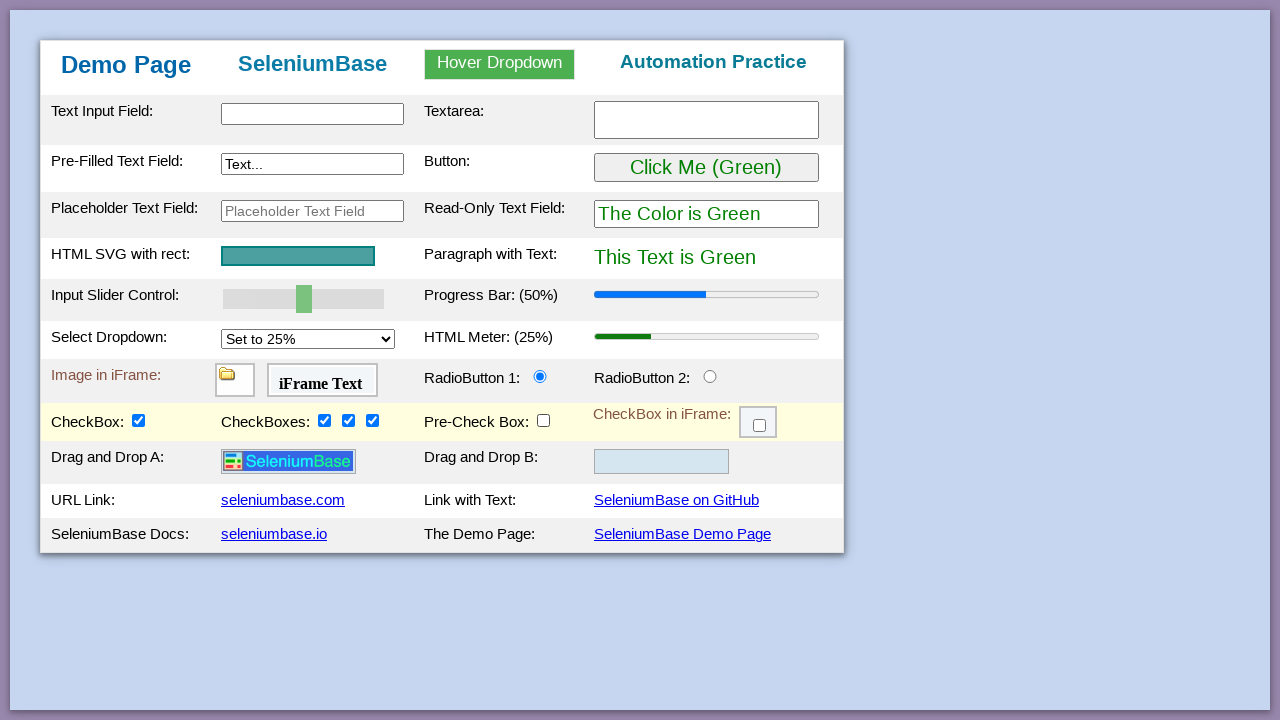

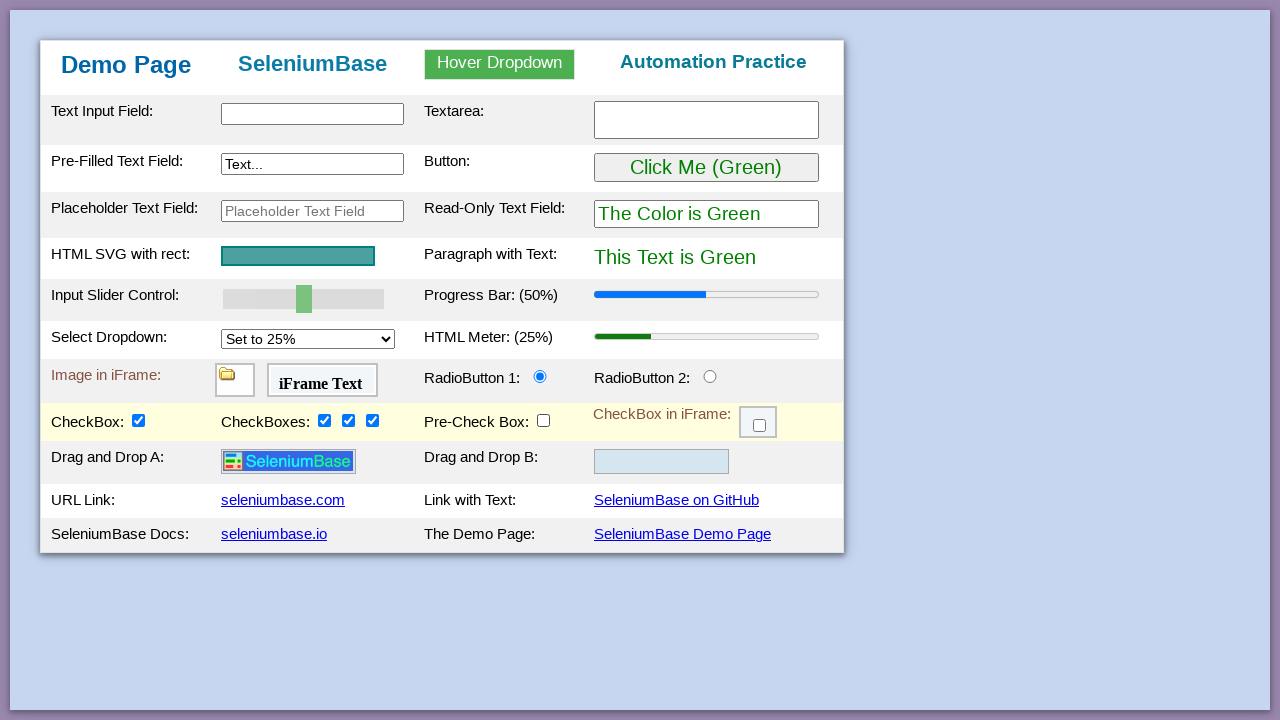